Tests a vegetable shopping application by searching for products containing 'ca', verifying 4 products are displayed, adding items to cart including one by index and one by name (Cashews), and verifying the brand logo text.

Starting URL: https://rahulshettyacademy.com/seleniumPractise/#/

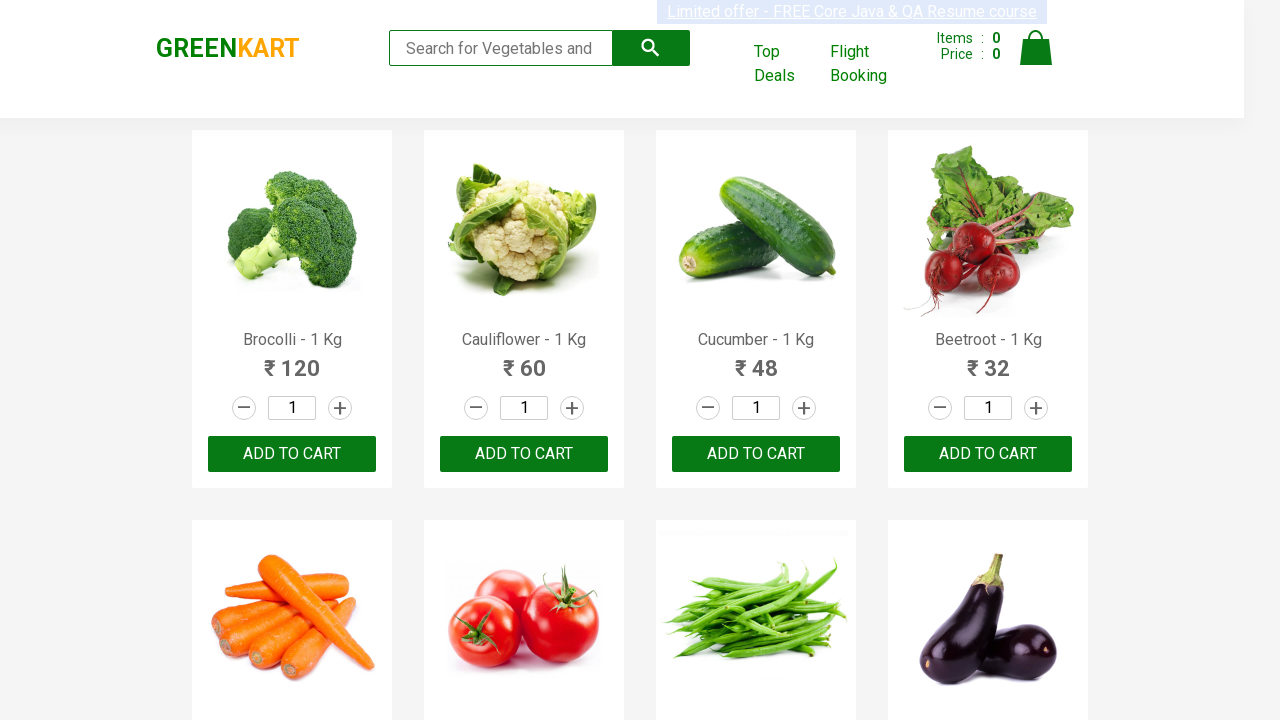

Typed 'ca' in the search box on .search-keyword
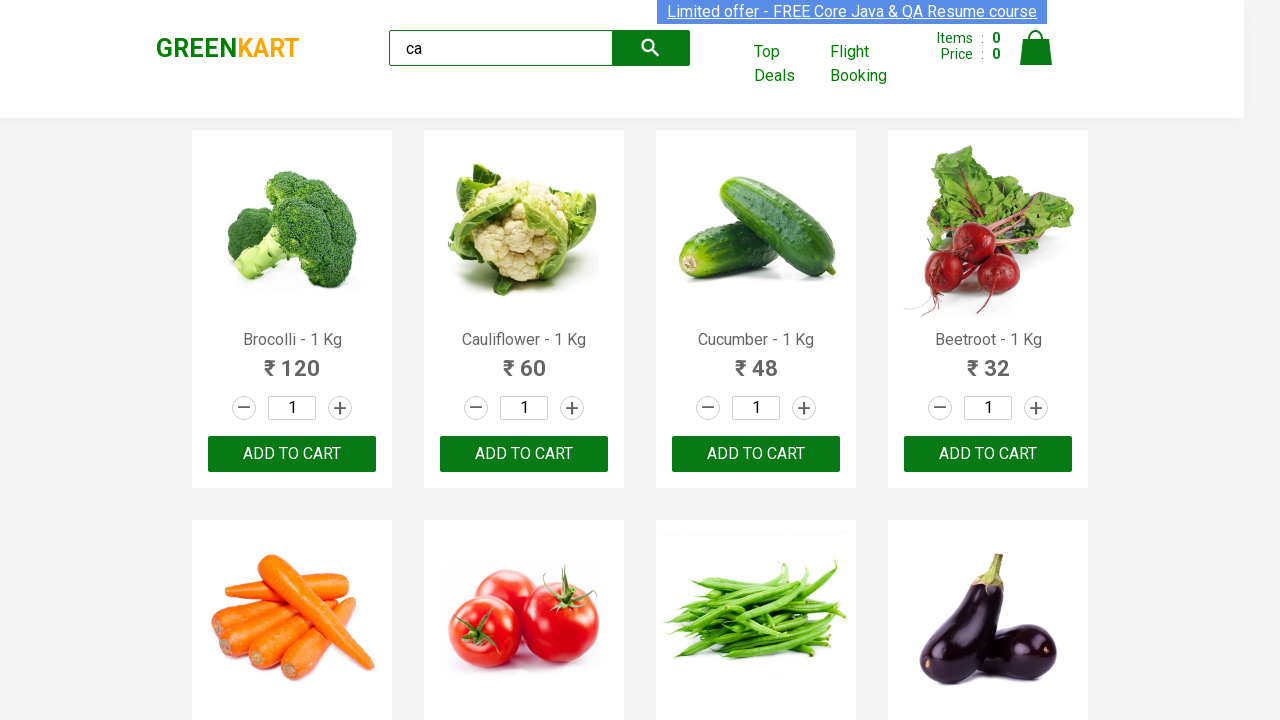

Waited for products to load
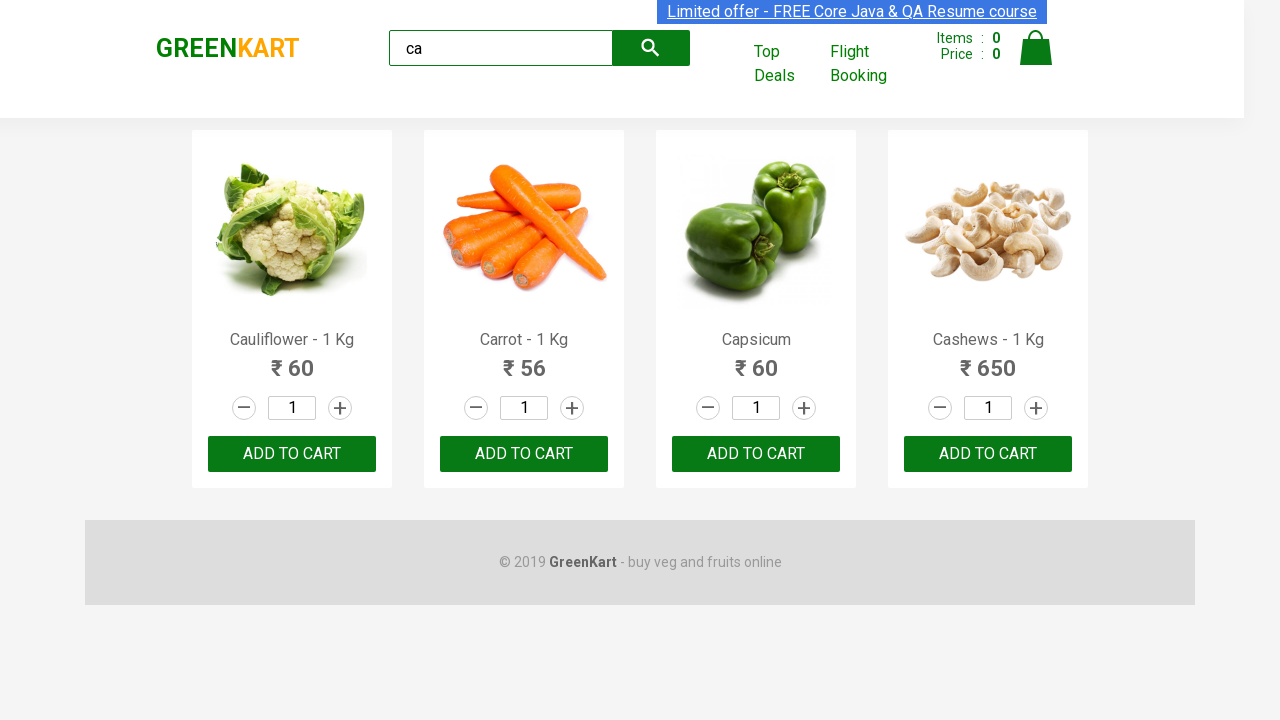

Verified 4 products are displayed
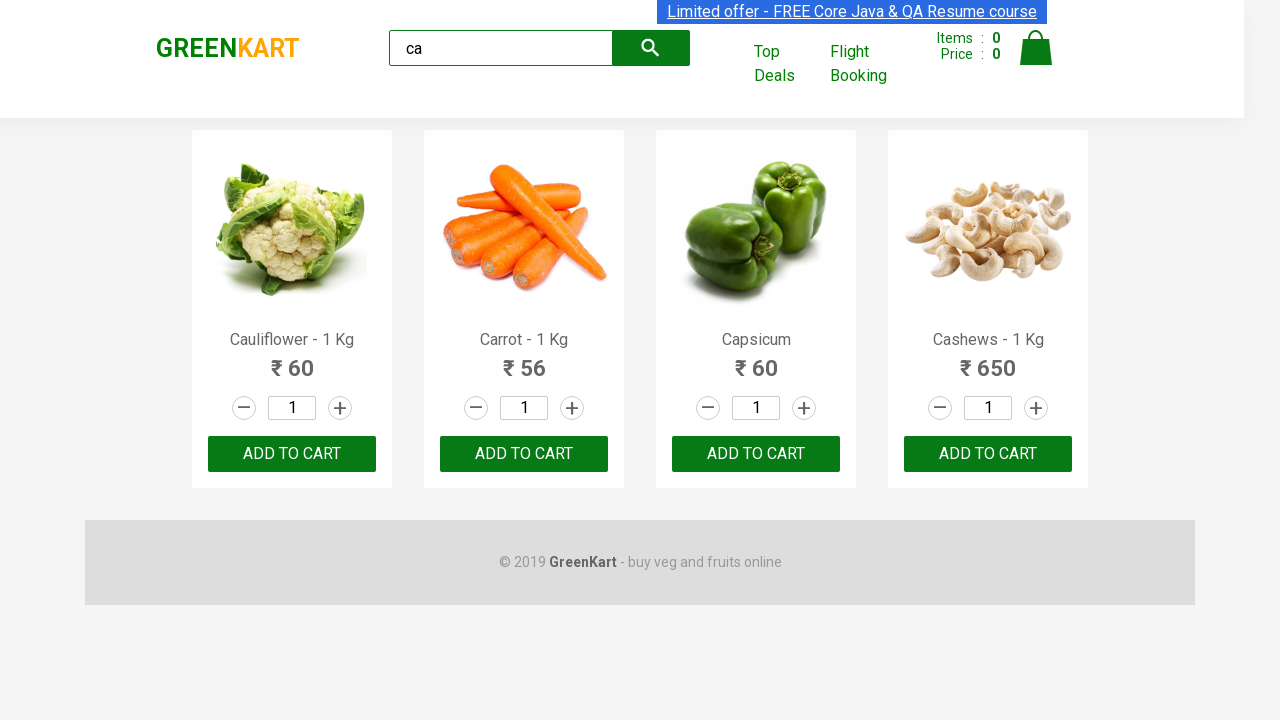

Clicked ADD TO CART on the second product at (524, 454) on .products .product >> nth=1 >> text=ADD TO CART
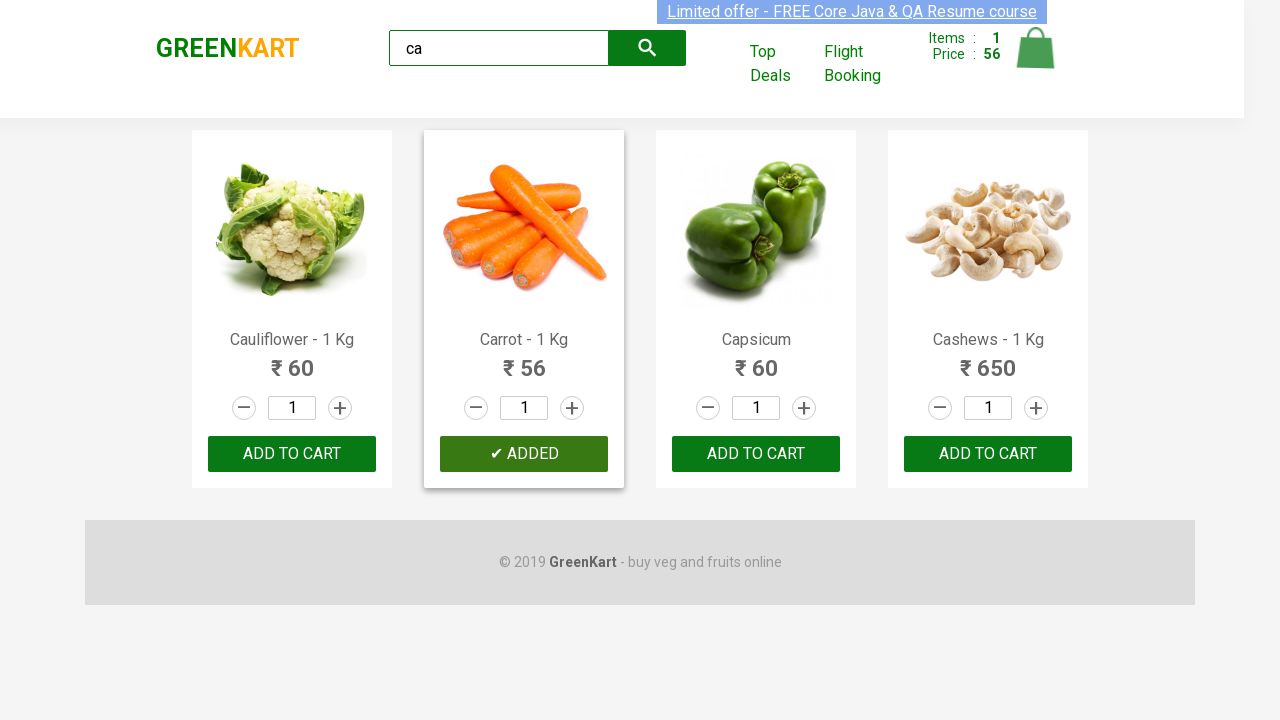

Found and clicked ADD TO CART for Cashews at (988, 454) on .products .product >> nth=3 >> button
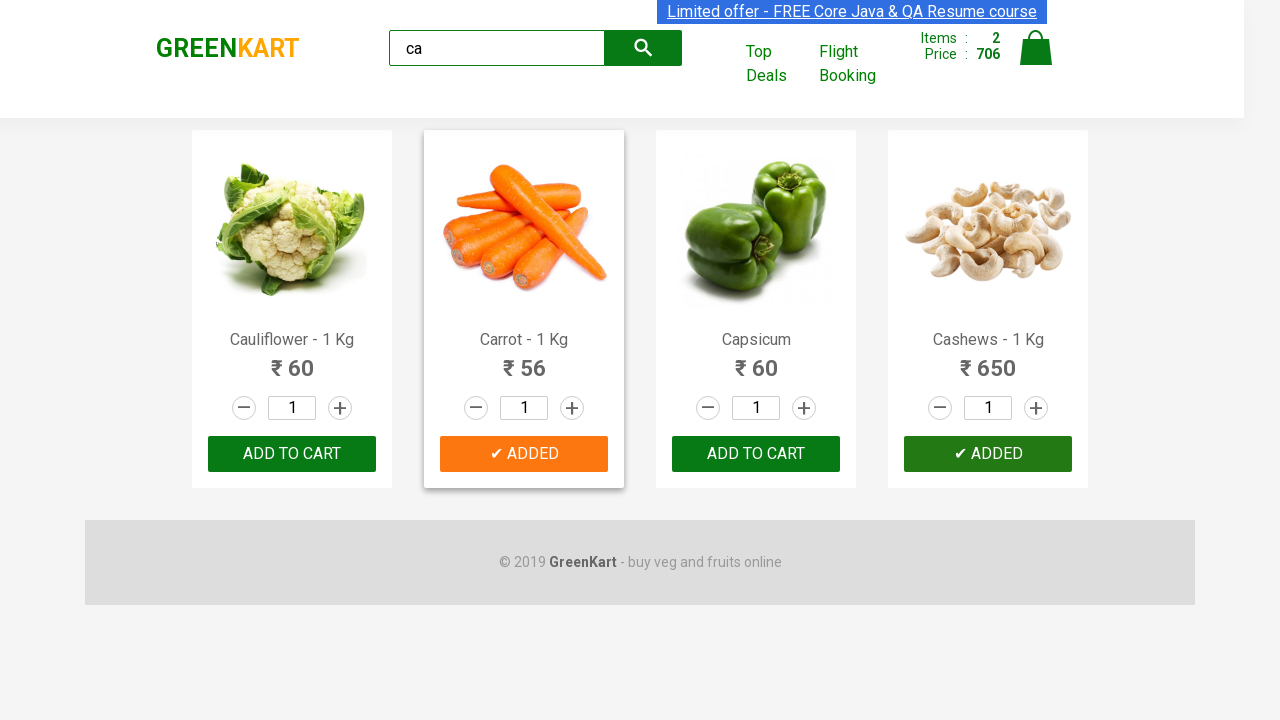

Verified brand logo text is 'GREENKART'
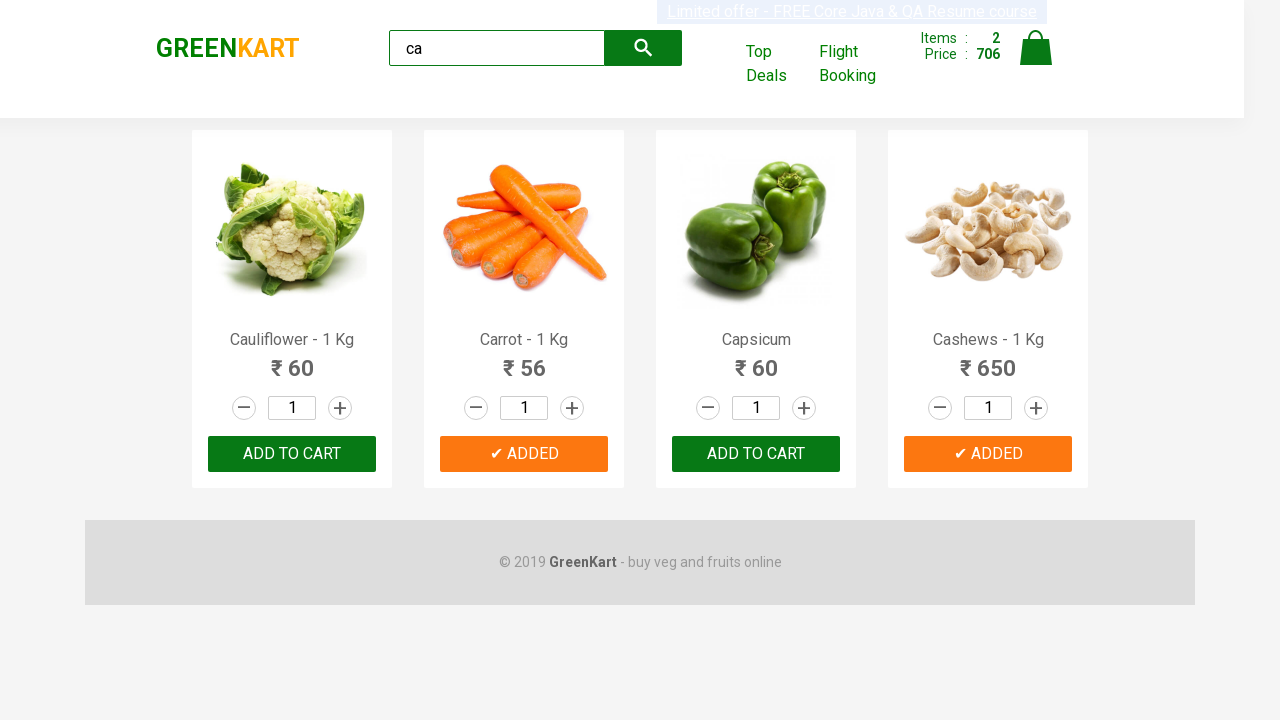

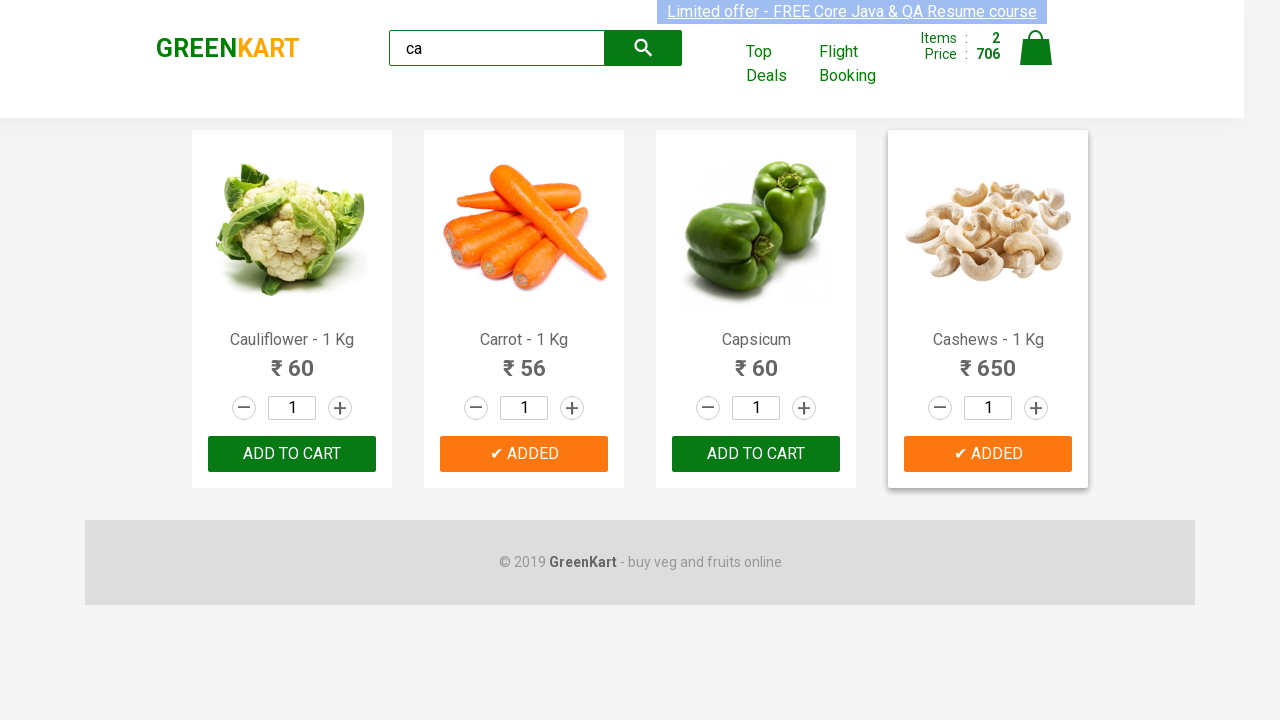